Tests a math calculation form by reading a value from the page, computing a formula (log of absolute value of 12*sin(x)), entering the result, and submitting

Starting URL: http://suninjuly.github.io/redirect_page.html

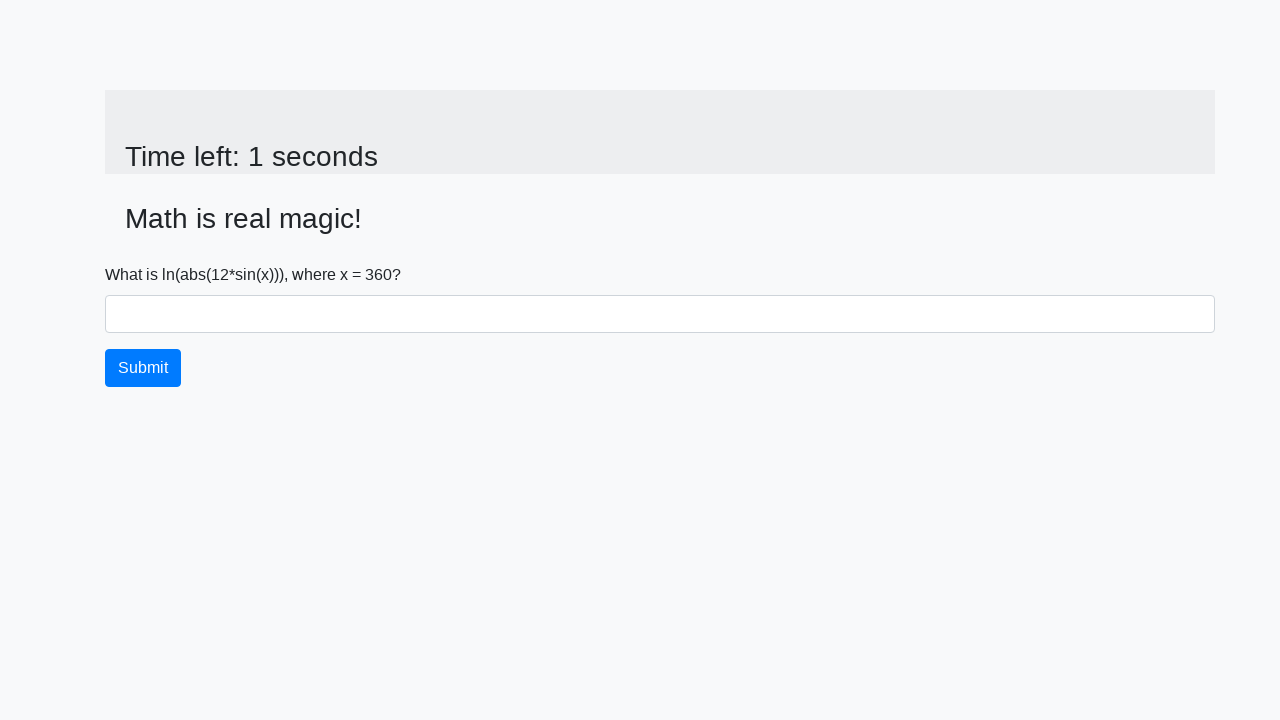

Navigated to math calculation form page
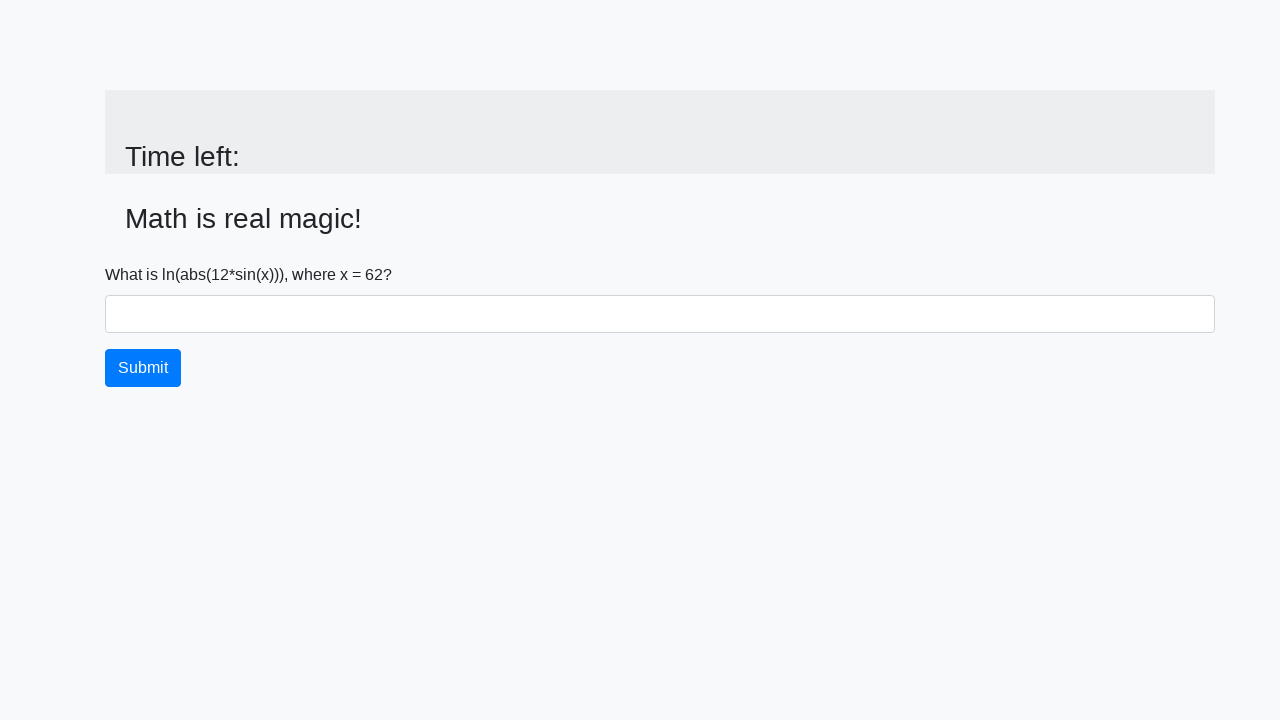

Located input value element
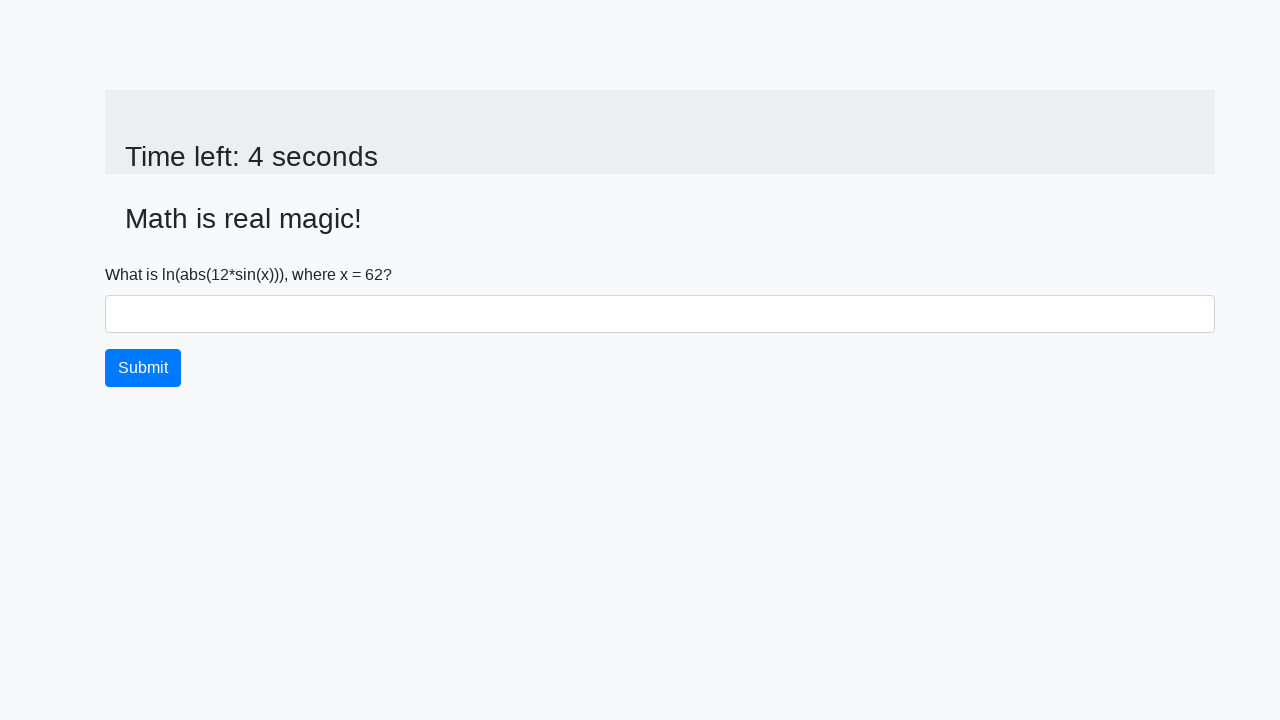

Retrieved input value text: 62
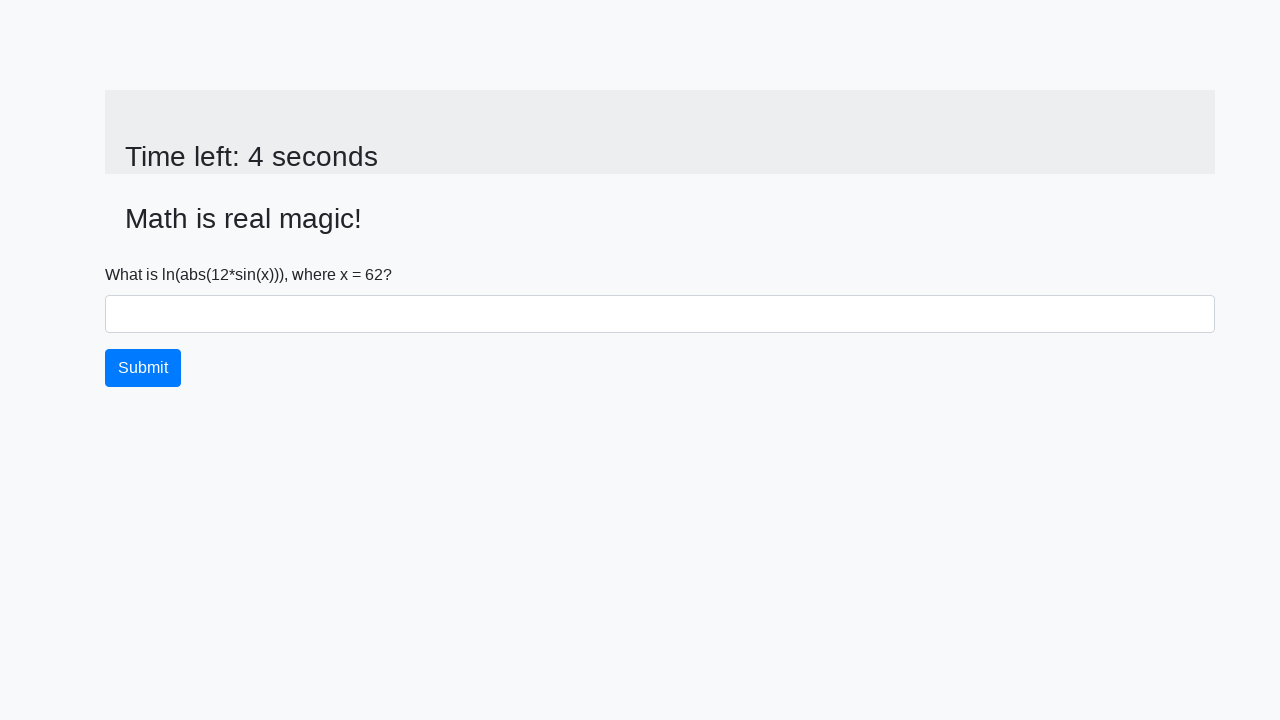

Parsed input value as integer: 62
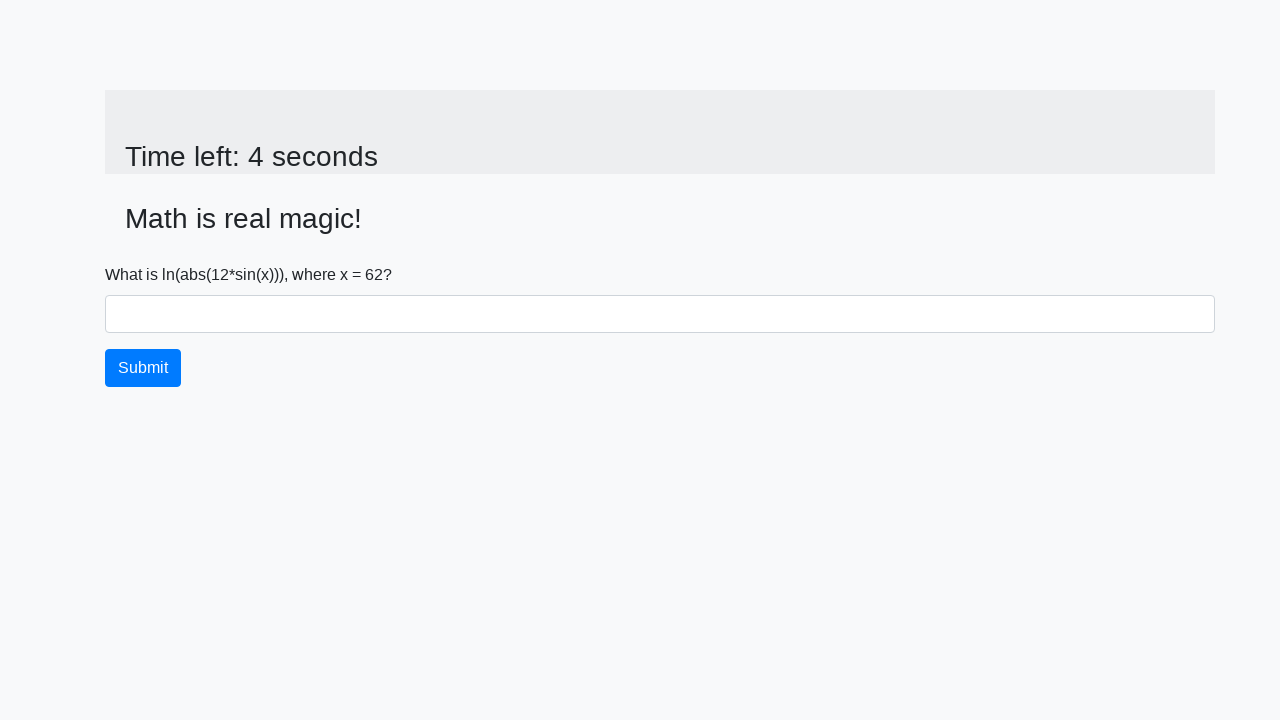

Calculated formula result: log(abs(12*sin(62))) = 2.182693776952028
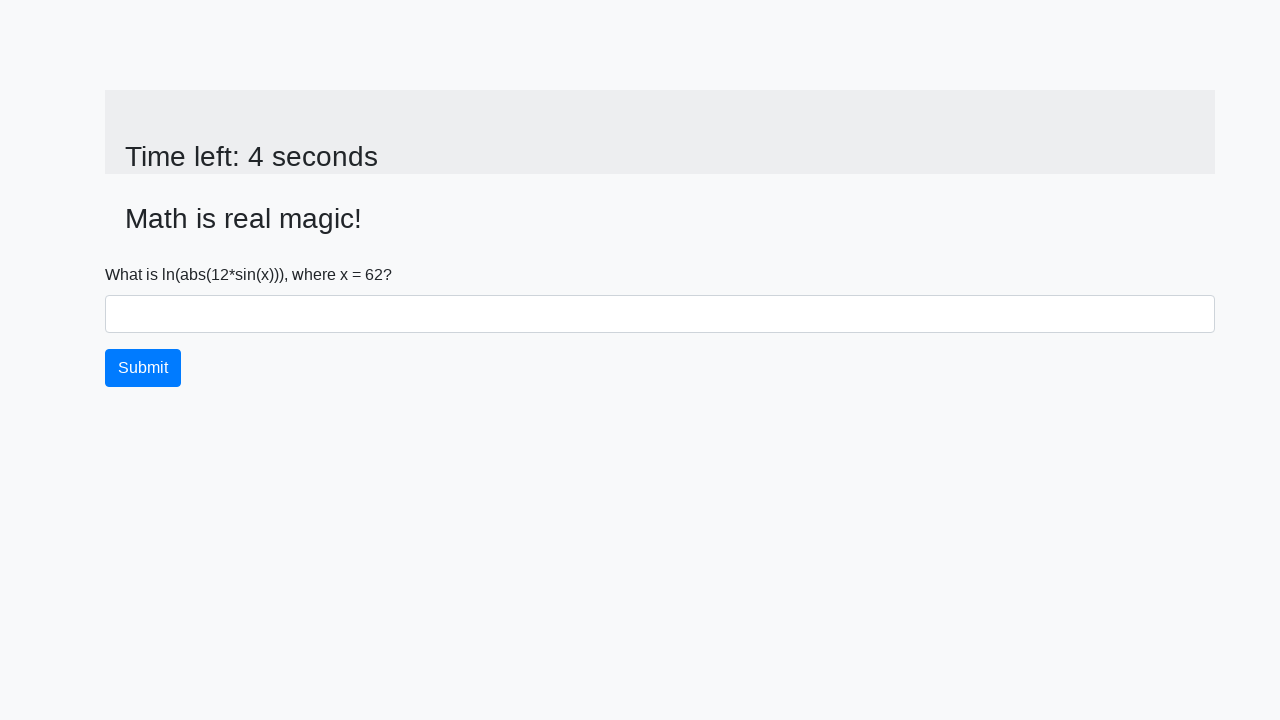

Filled answer field with calculated value: 2.182693776952028 on #answer
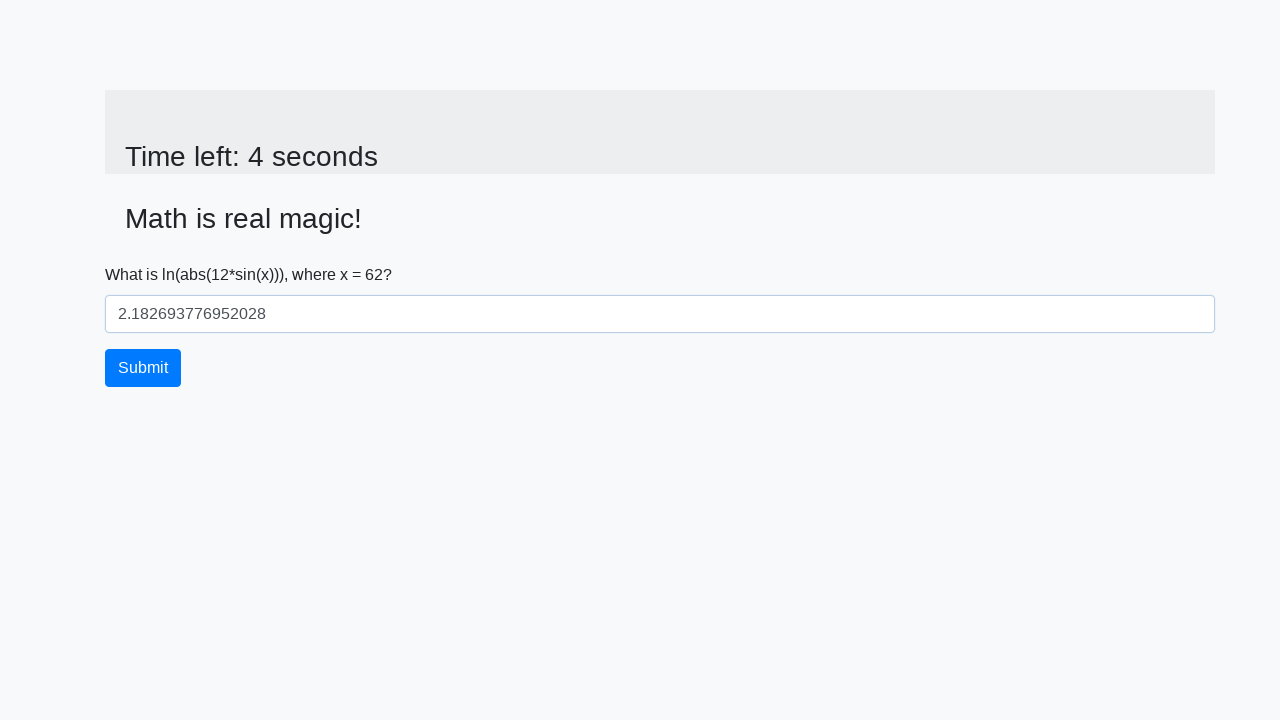

Clicked submit button to submit the form at (143, 368) on button
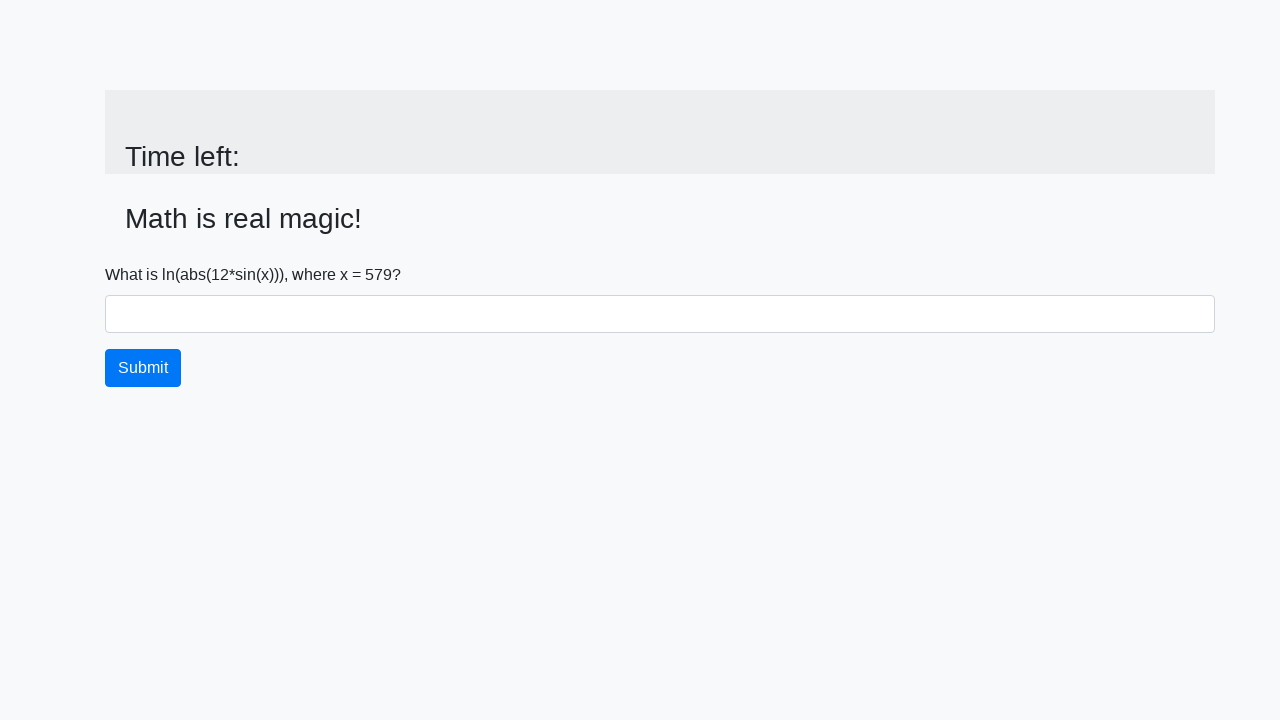

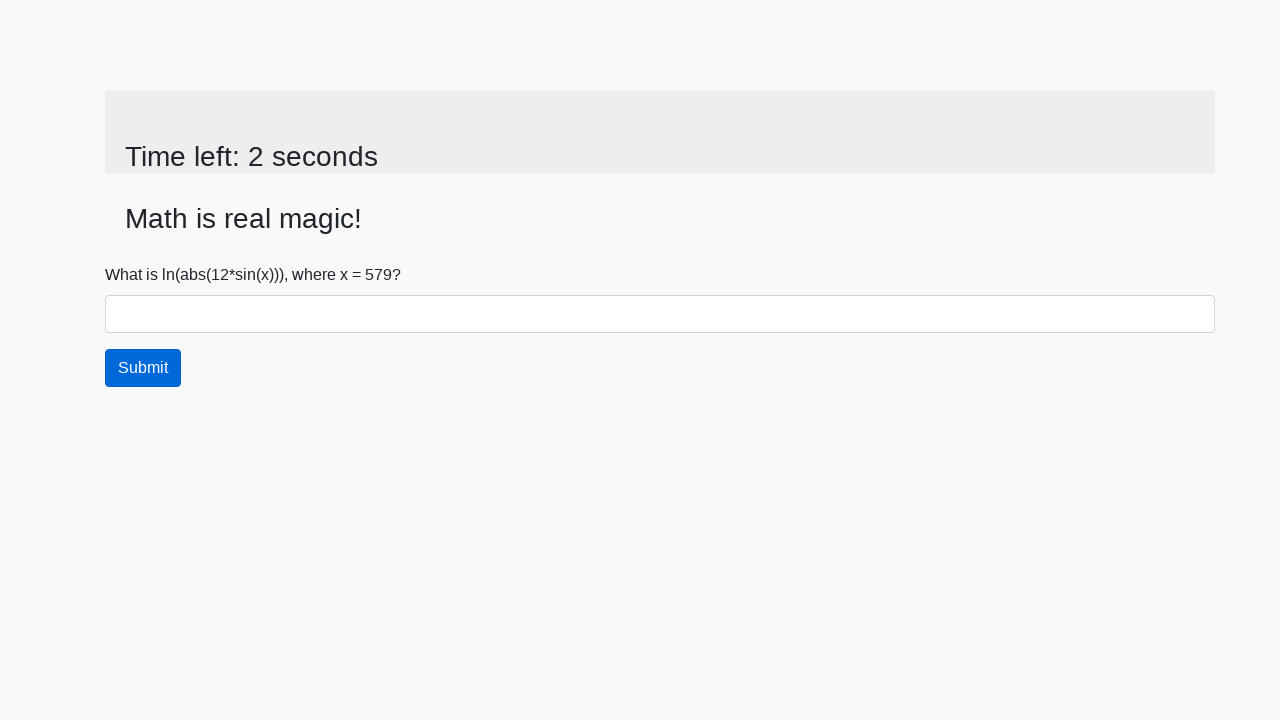